Navigates to a practice automation page and performs JavaScript scrolling operations to scroll down the page

Starting URL: https://rahulshettyacademy.com/AutomationPractice/

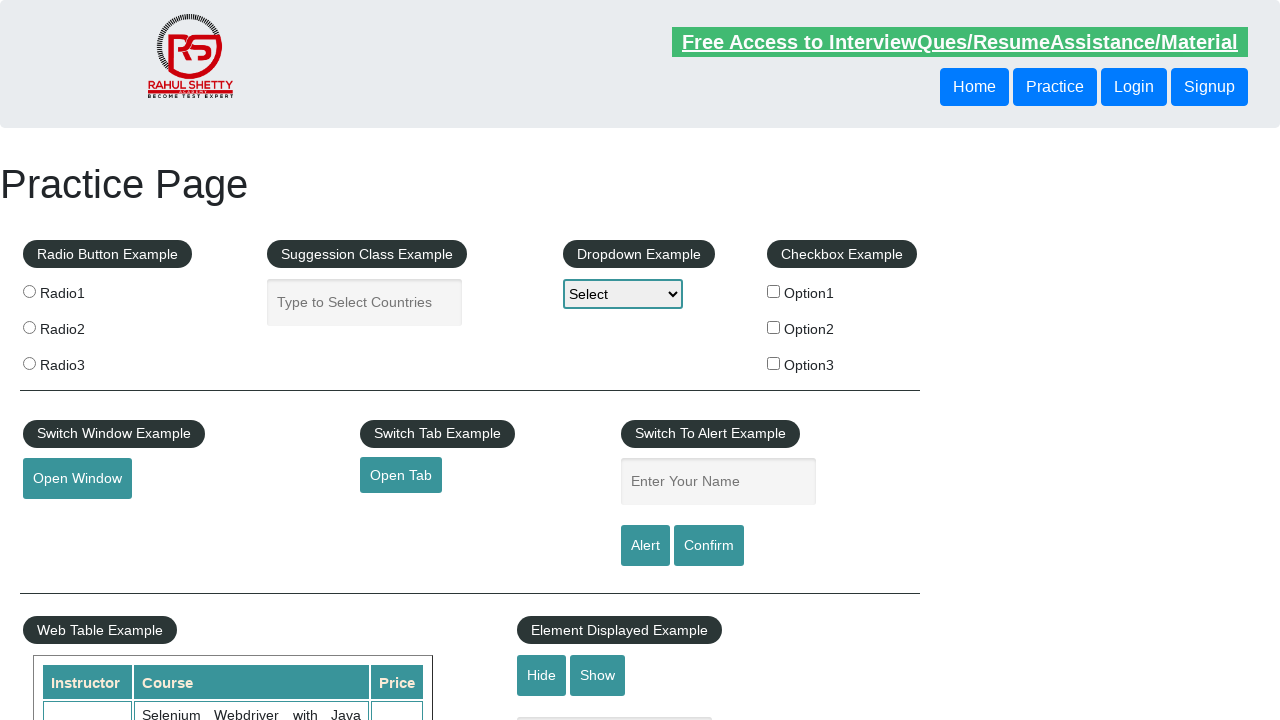

Navigated to AutomationPractice page
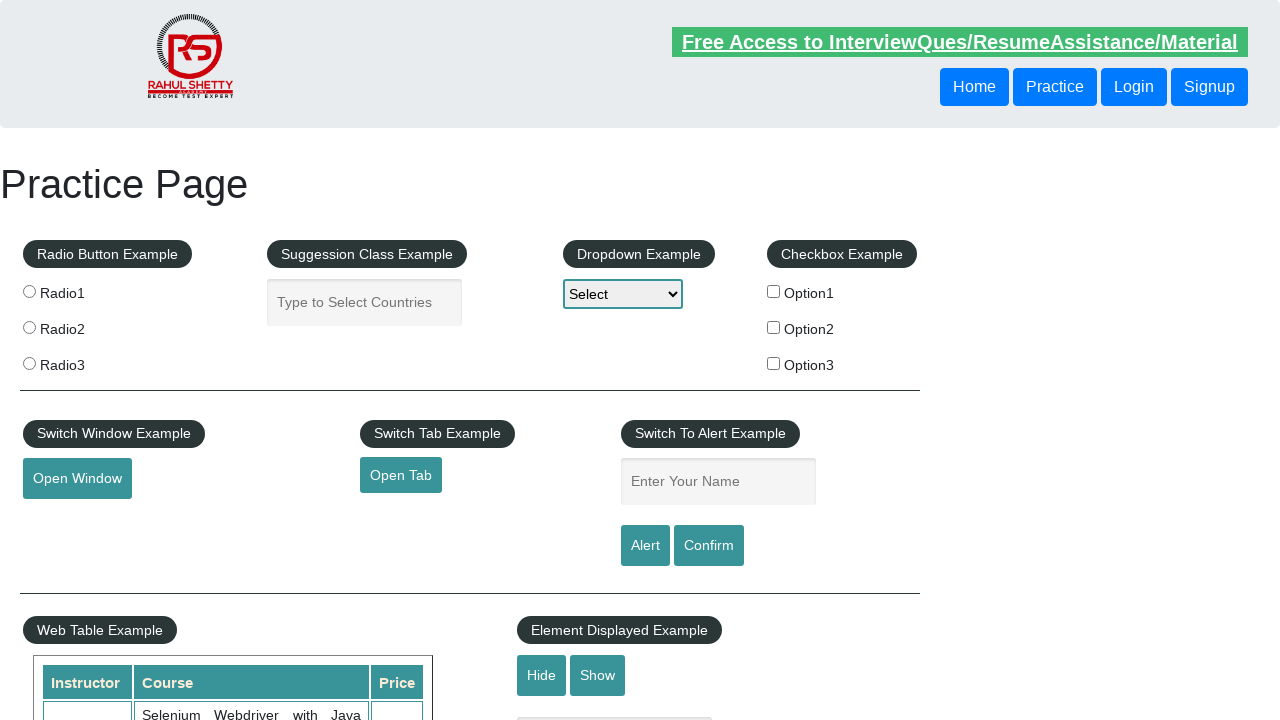

Scrolled to the bottom of the page using JavaScript
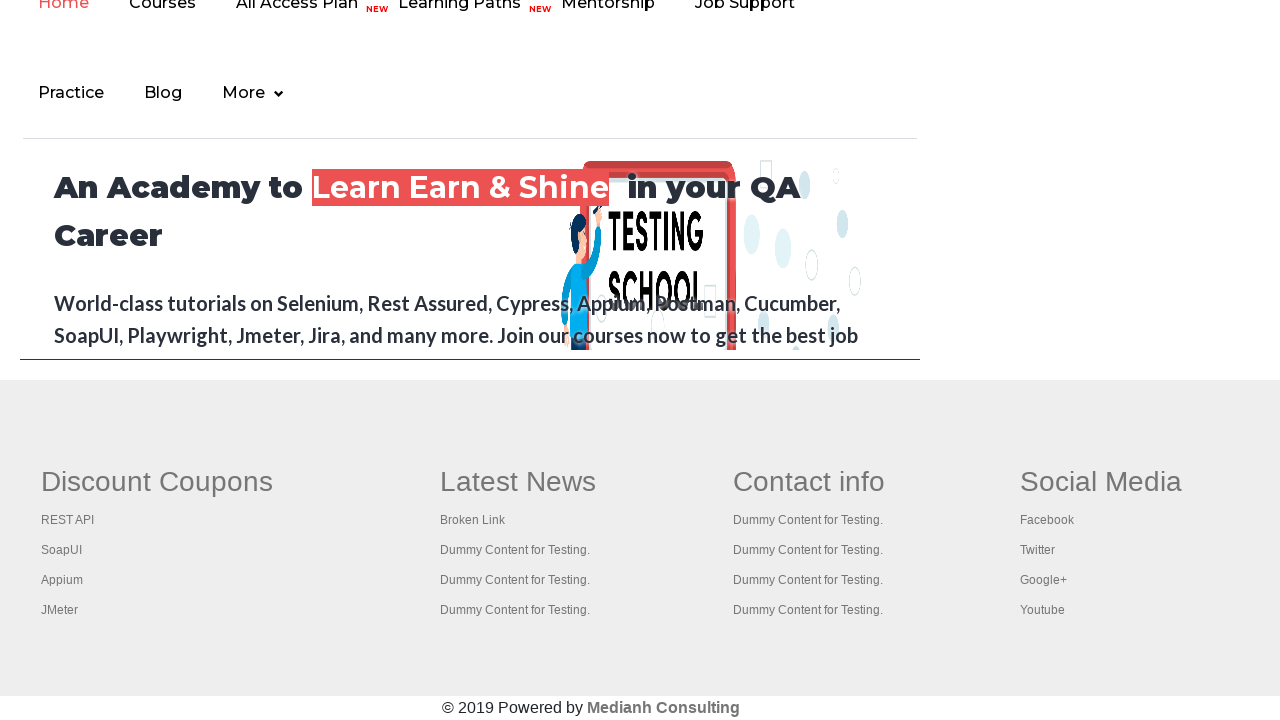

Scrolled down by 700 pixels using JavaScript
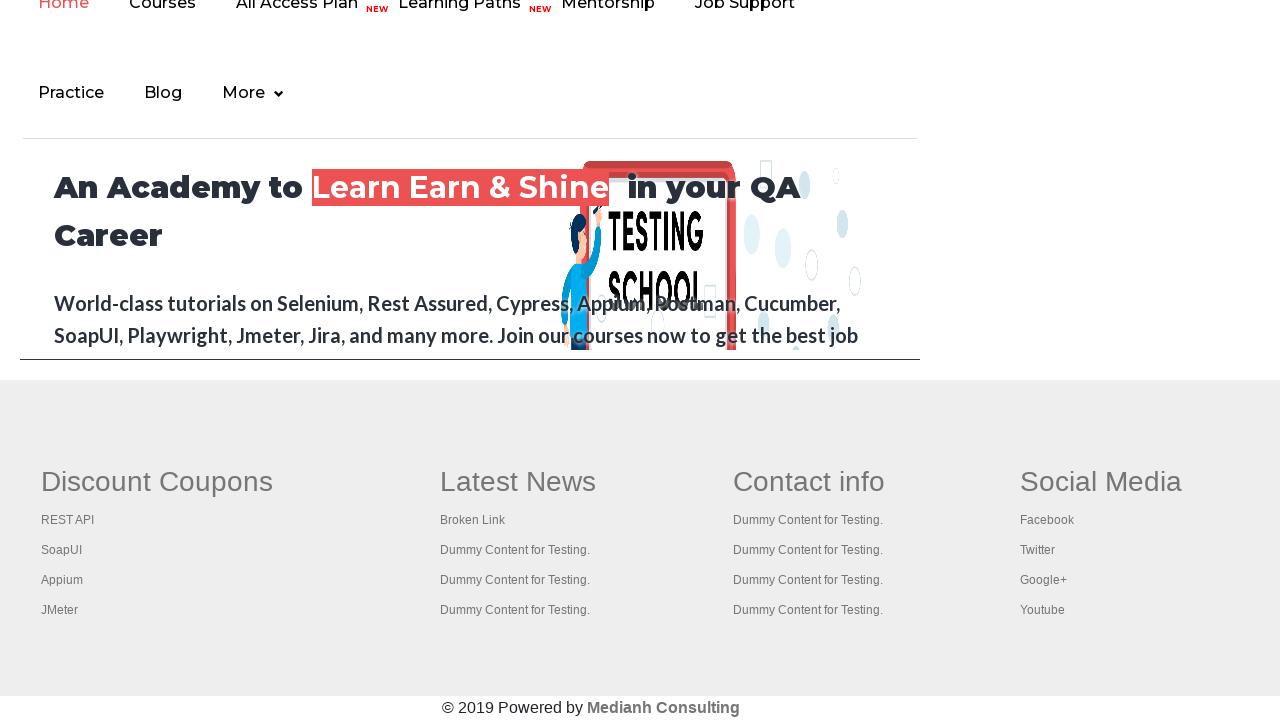

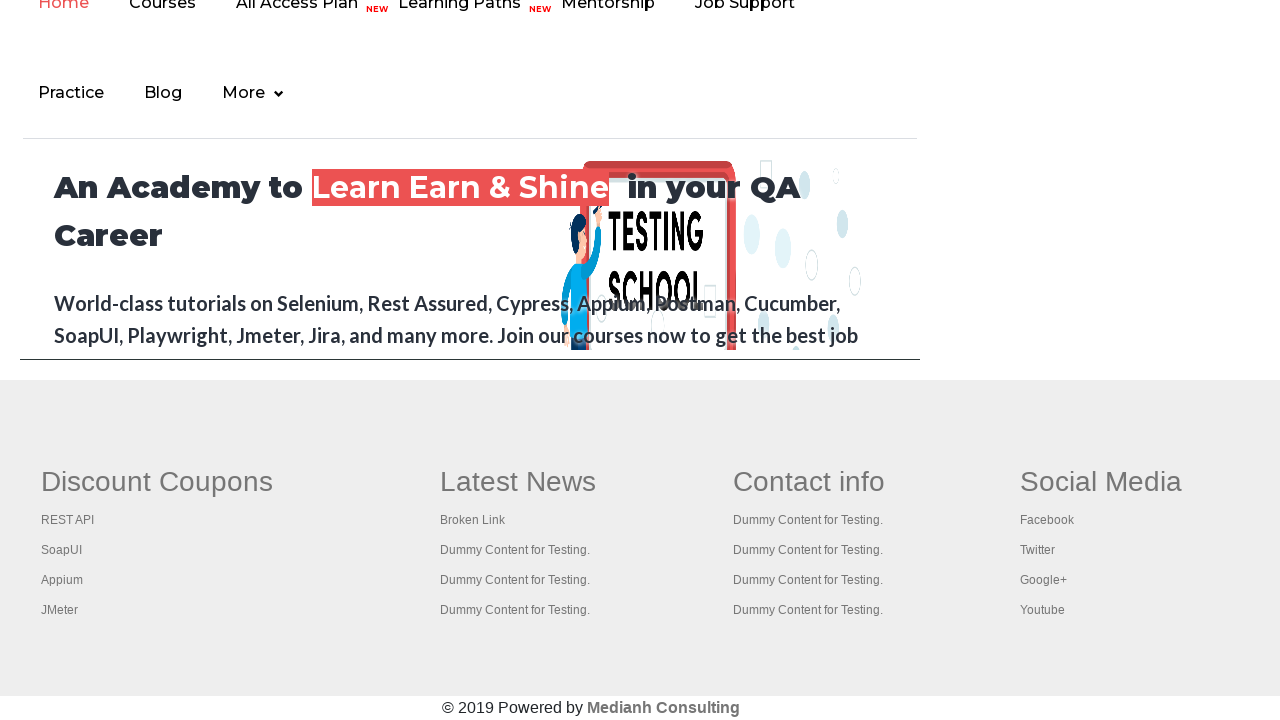